Navigates to a UI course authentication page and uses JavaScript evaluation to modify the title text element in the DOM

Starting URL: https://nikita-filonov.github.io/qa-automation-engineer-ui-course/#/auth/login

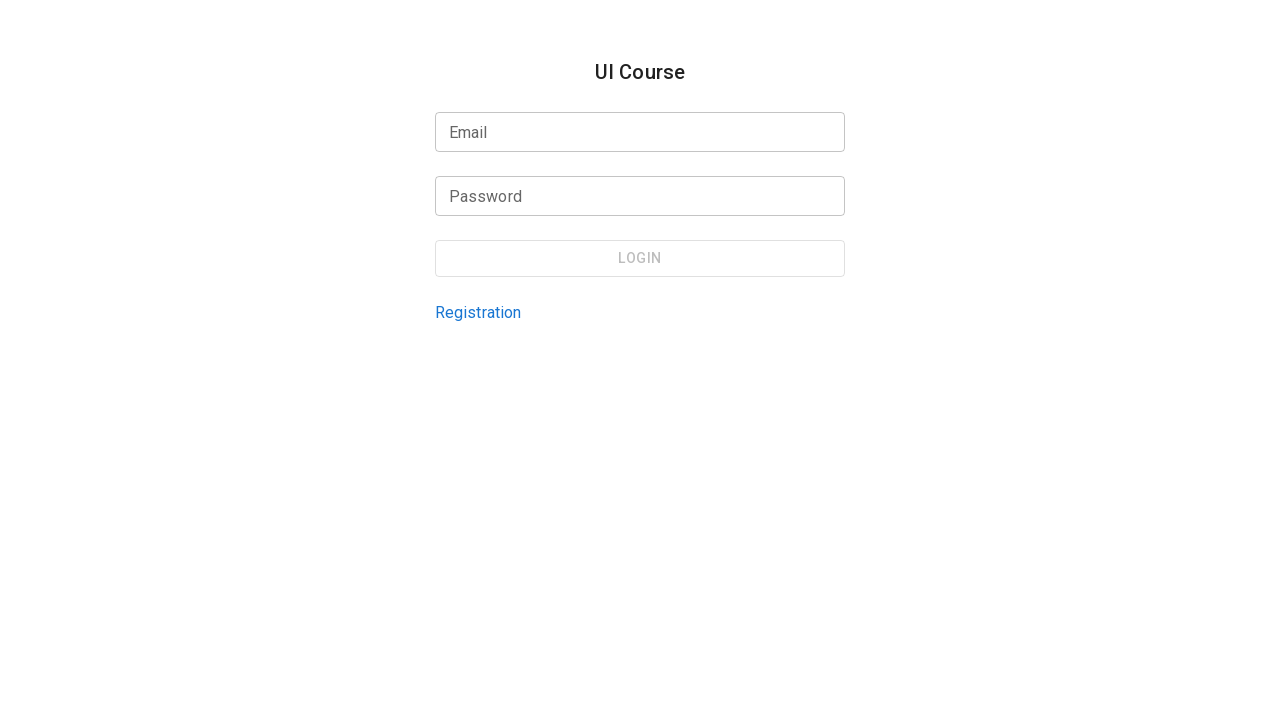

Modified title text element in DOM using JavaScript evaluation
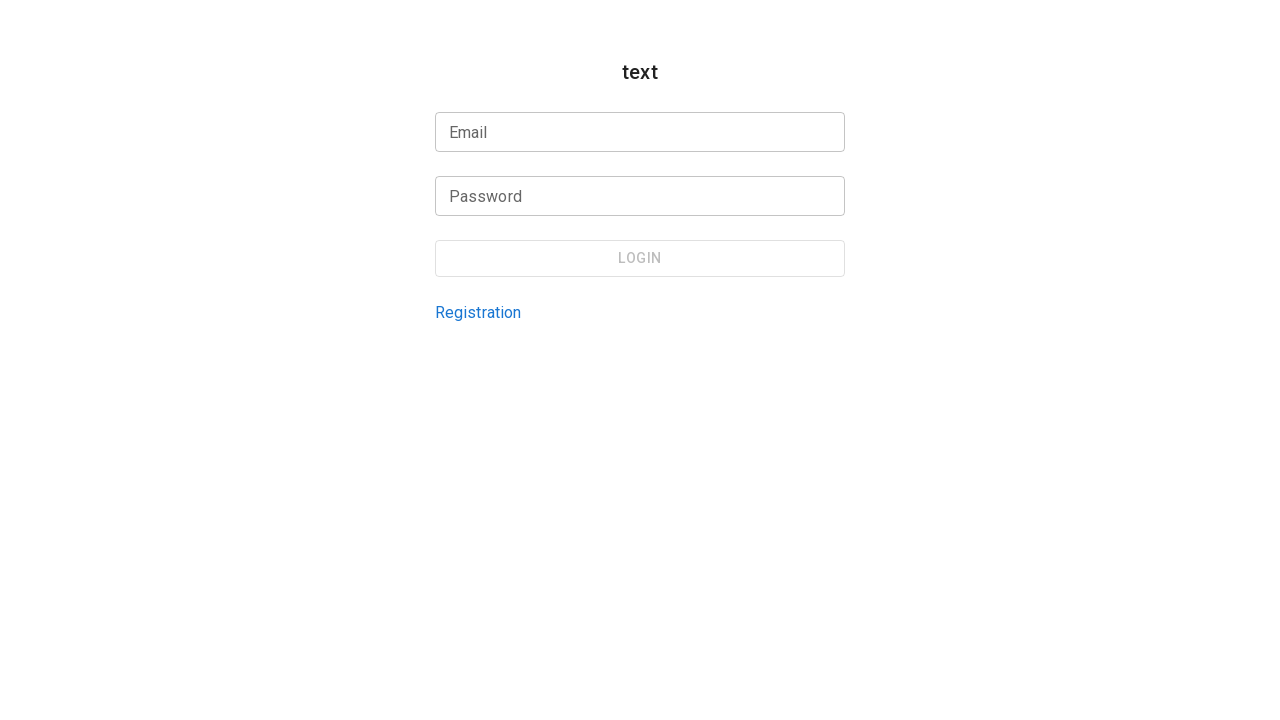

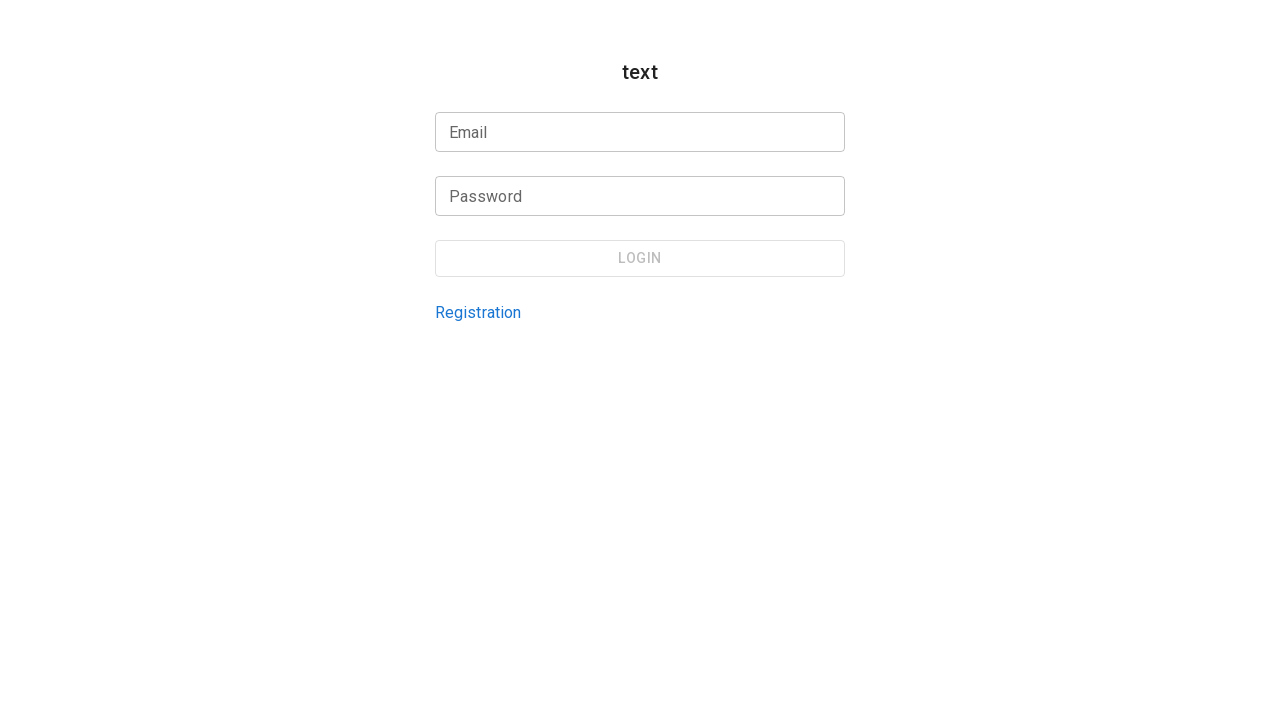